Tests handling of read-only form fields by entering text, making the field read-only via JavaScript, and then modifying its value through JavaScript

Starting URL: https://demoqa.com/automation-practice-form

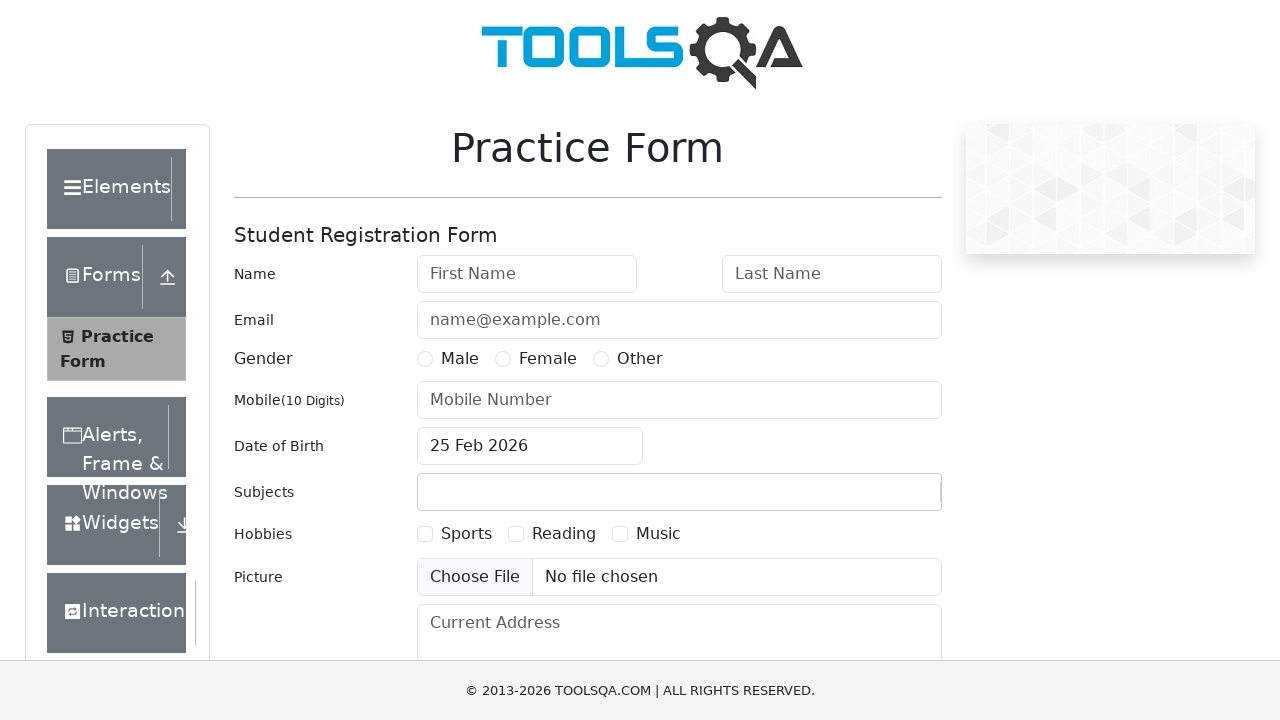

Filled first name field with 'John' on #firstName
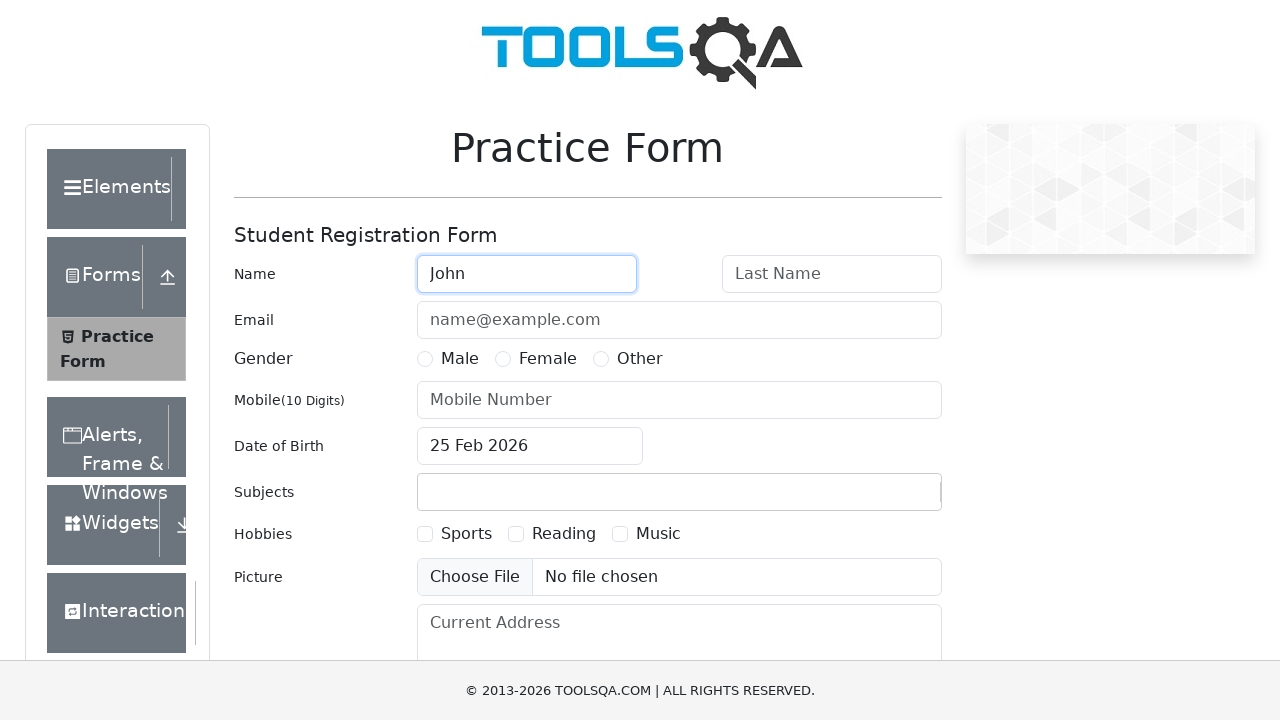

Set first name field to read-only via JavaScript
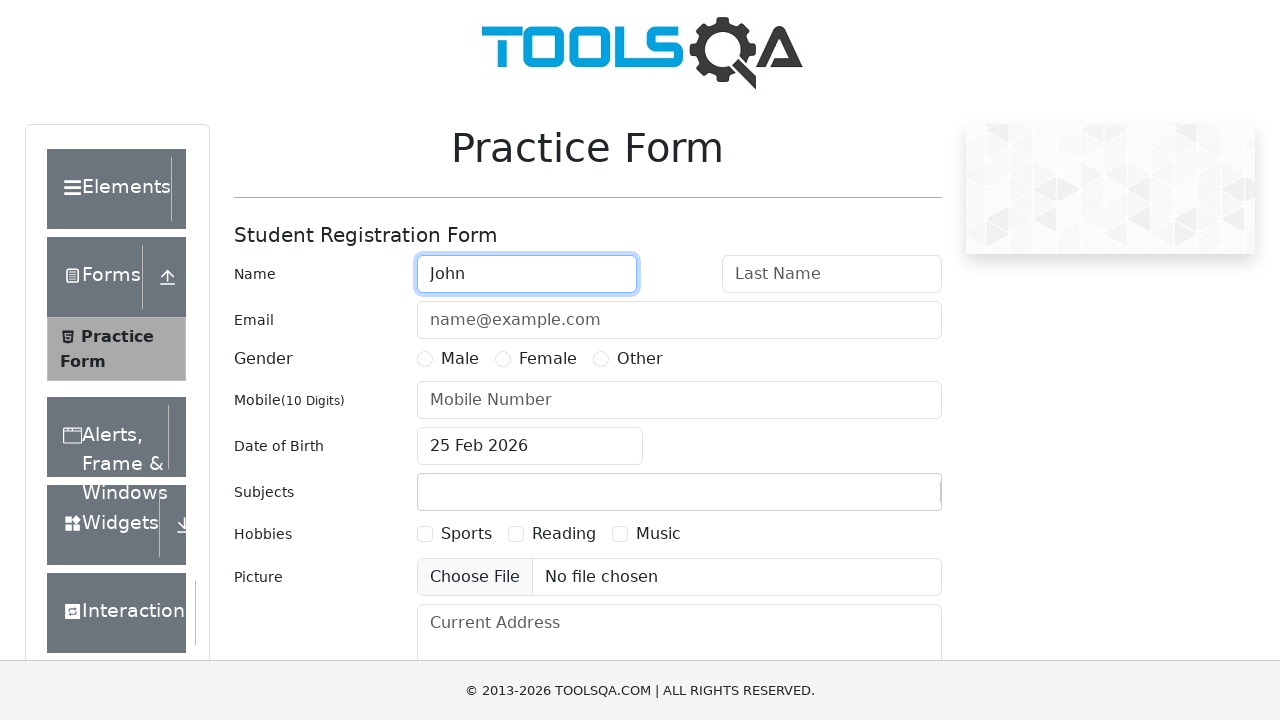

Verified first name field value is 'John'
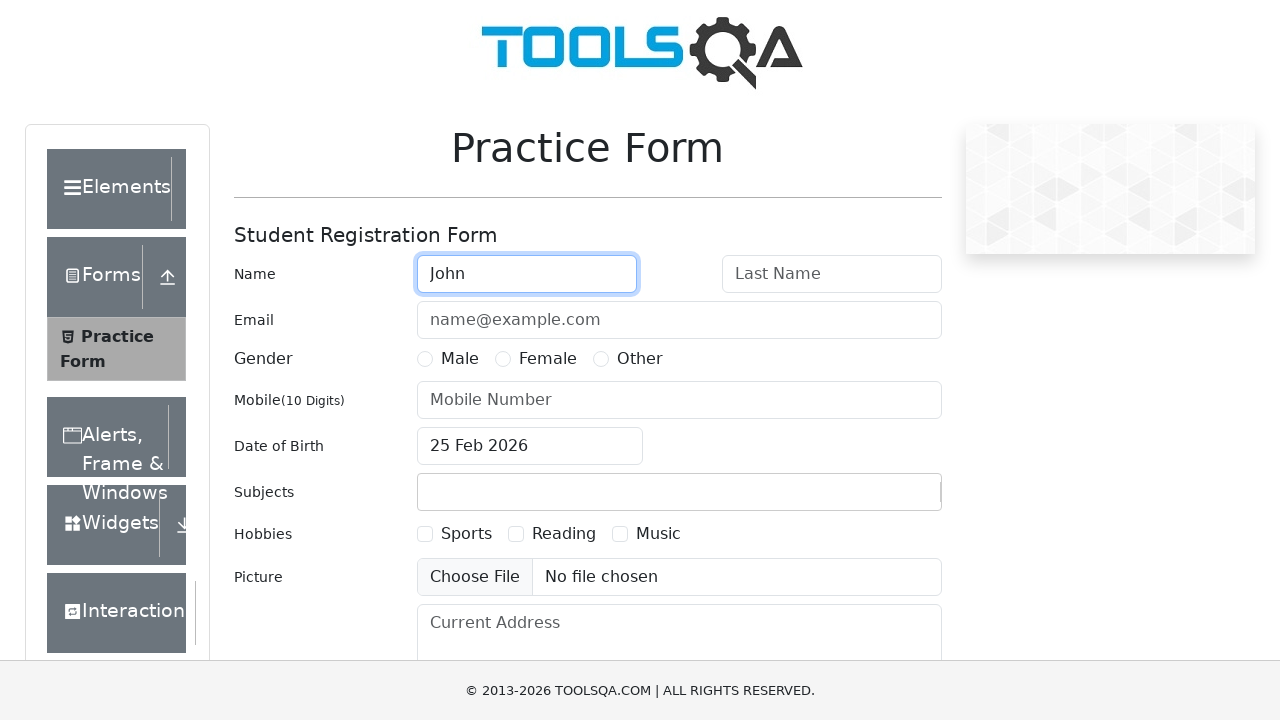

Changed first name field value to 'Tom' via JavaScript
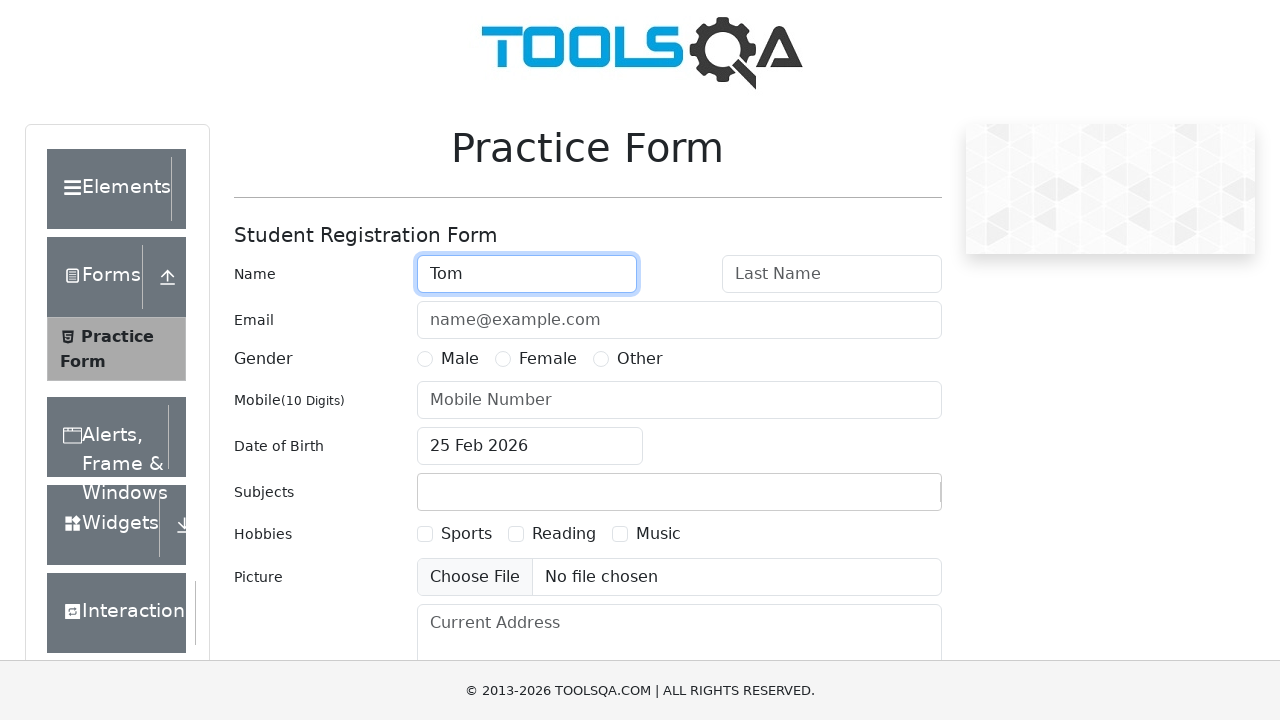

Verified first name field value changed to 'Tom'
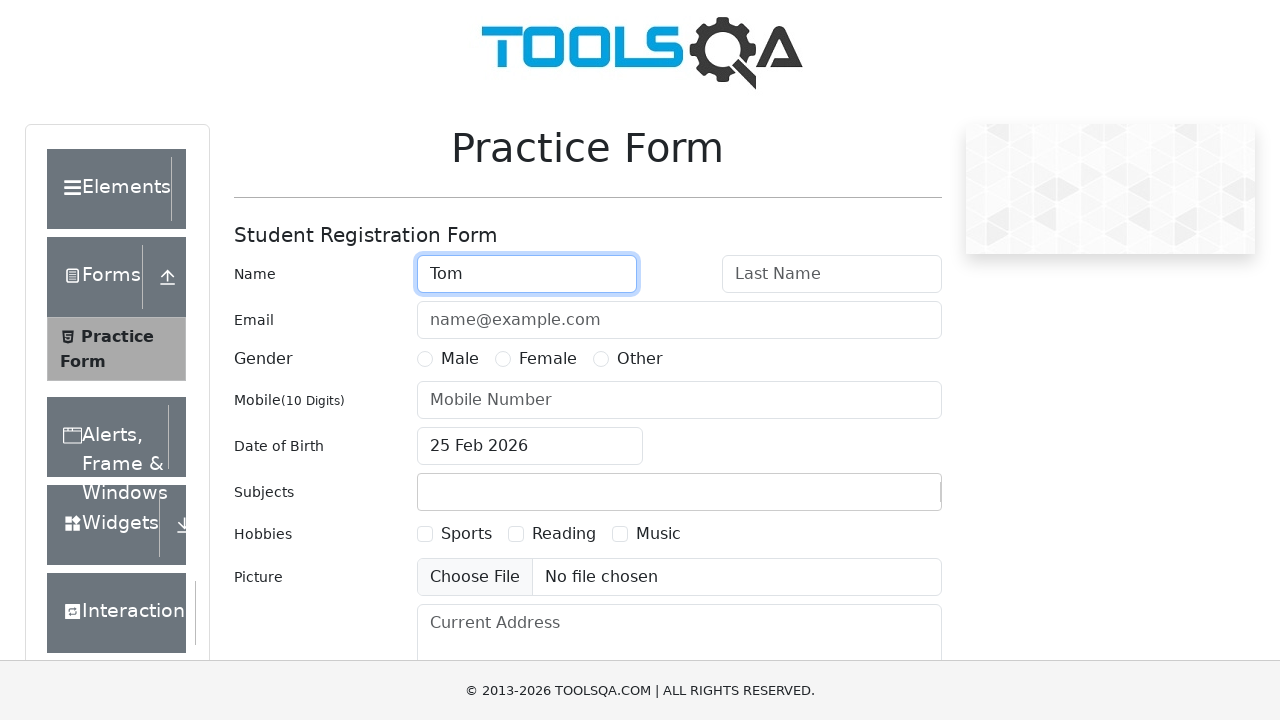

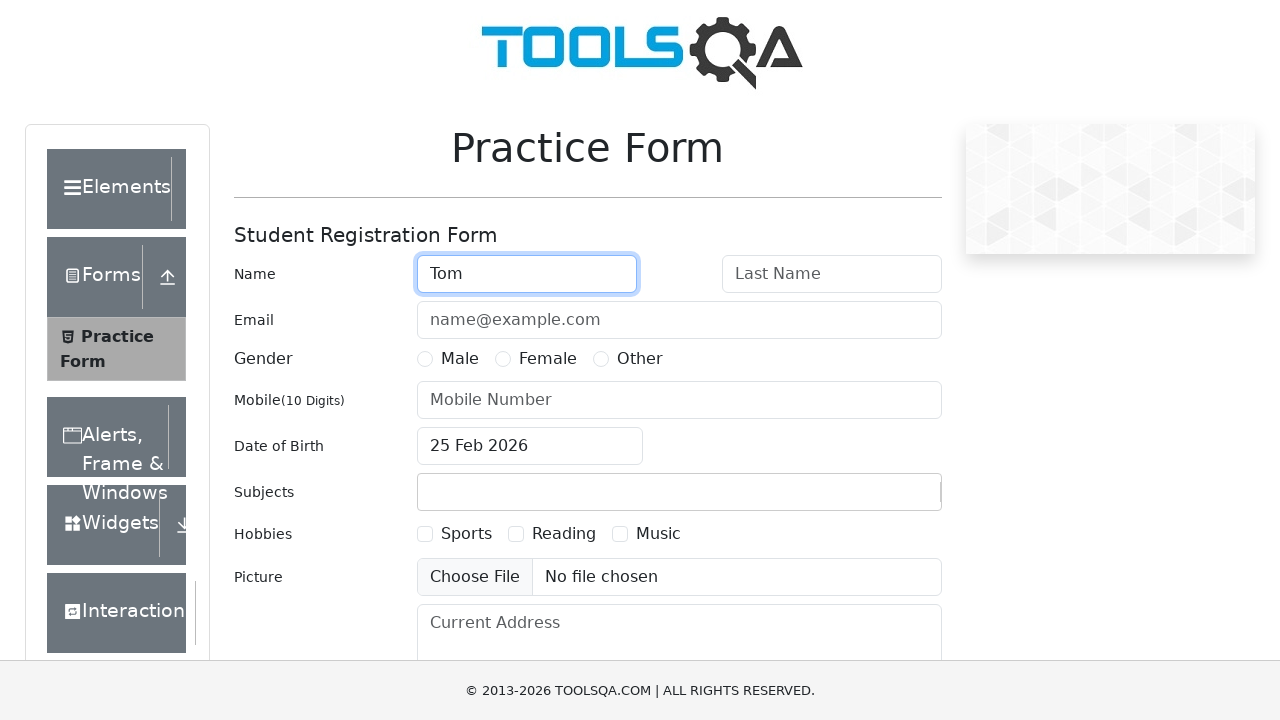